Navigates between GitHub and Hepsiburada websites, verifies that Hepsiburada's title and URL contain the word "burada", then returns to GitHub and refreshes the page

Starting URL: https://github.com/

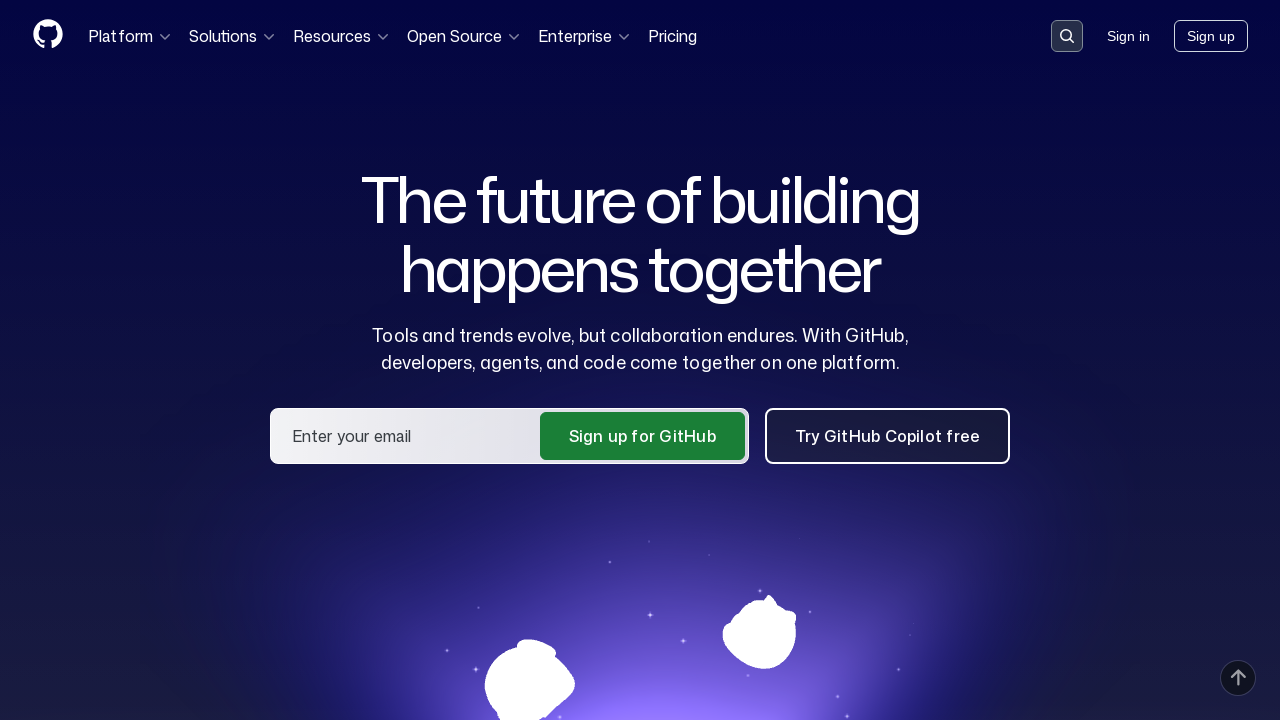

Navigated to Hepsiburada website
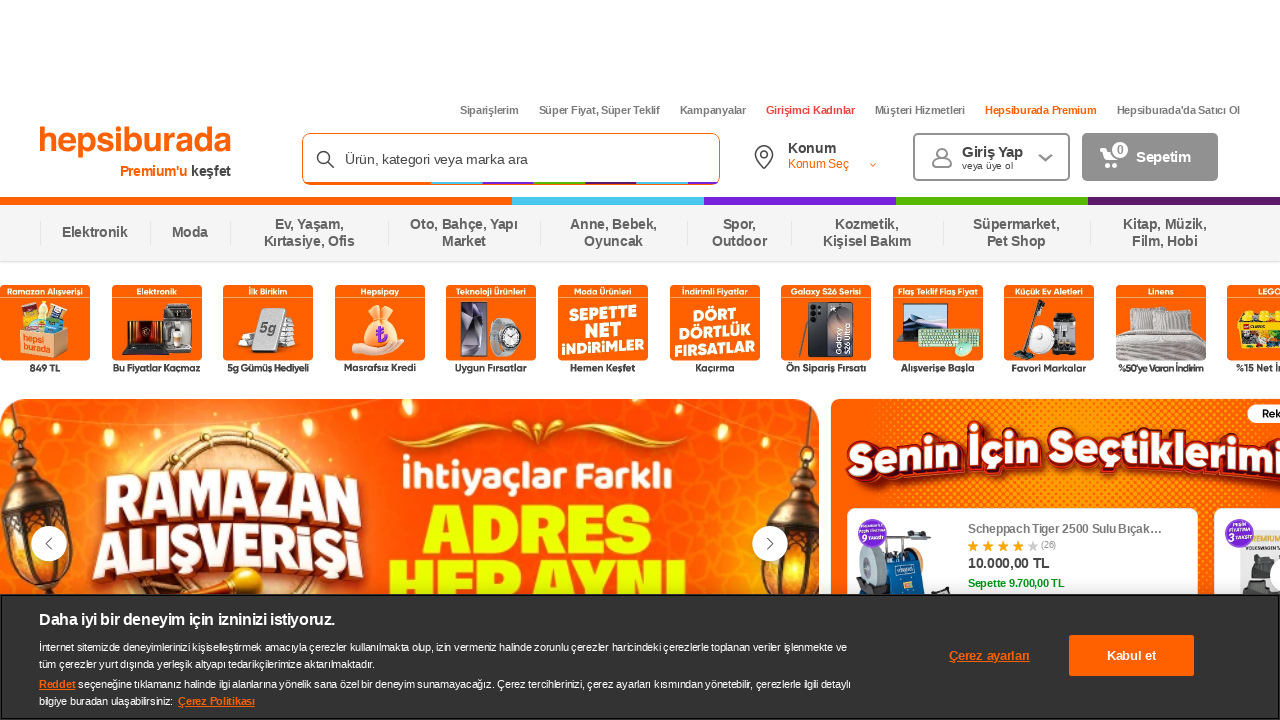

Hepsiburada page finished loading (networkidle)
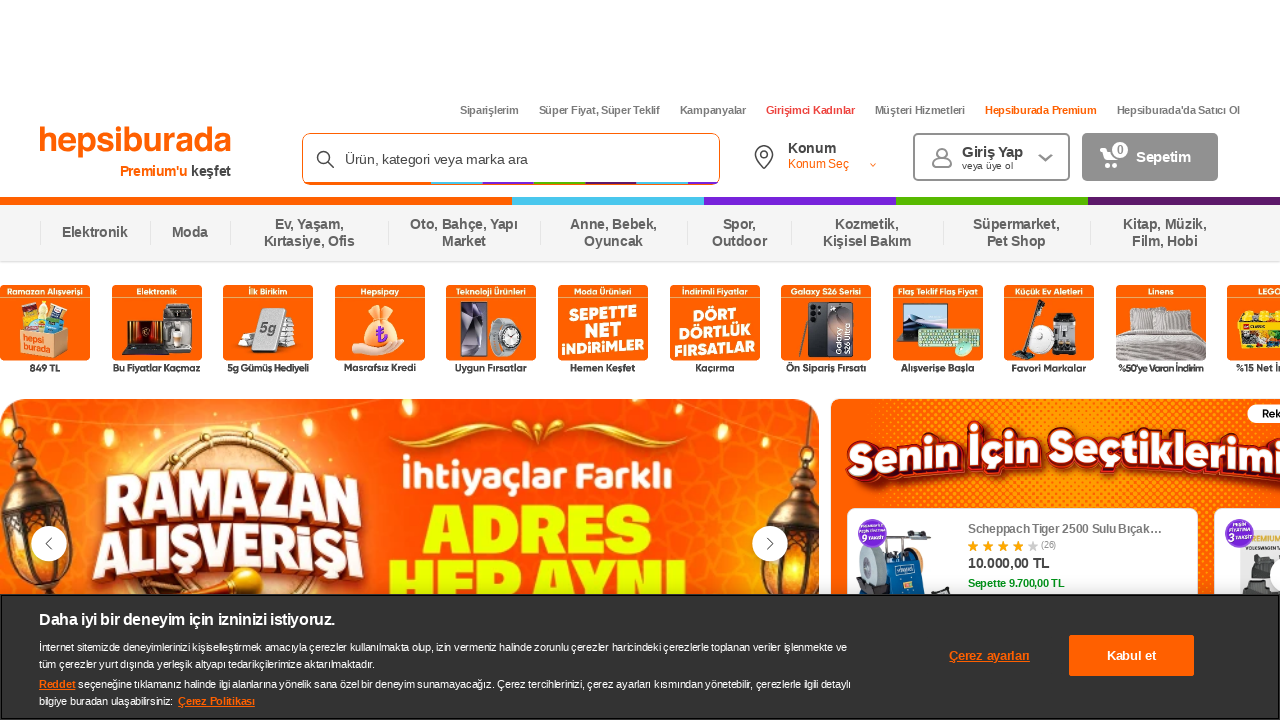

Retrieved page title: 'Türkiye'nin En Çok Tavsiye Edilen E-ticaret Markası Hepsiburada'
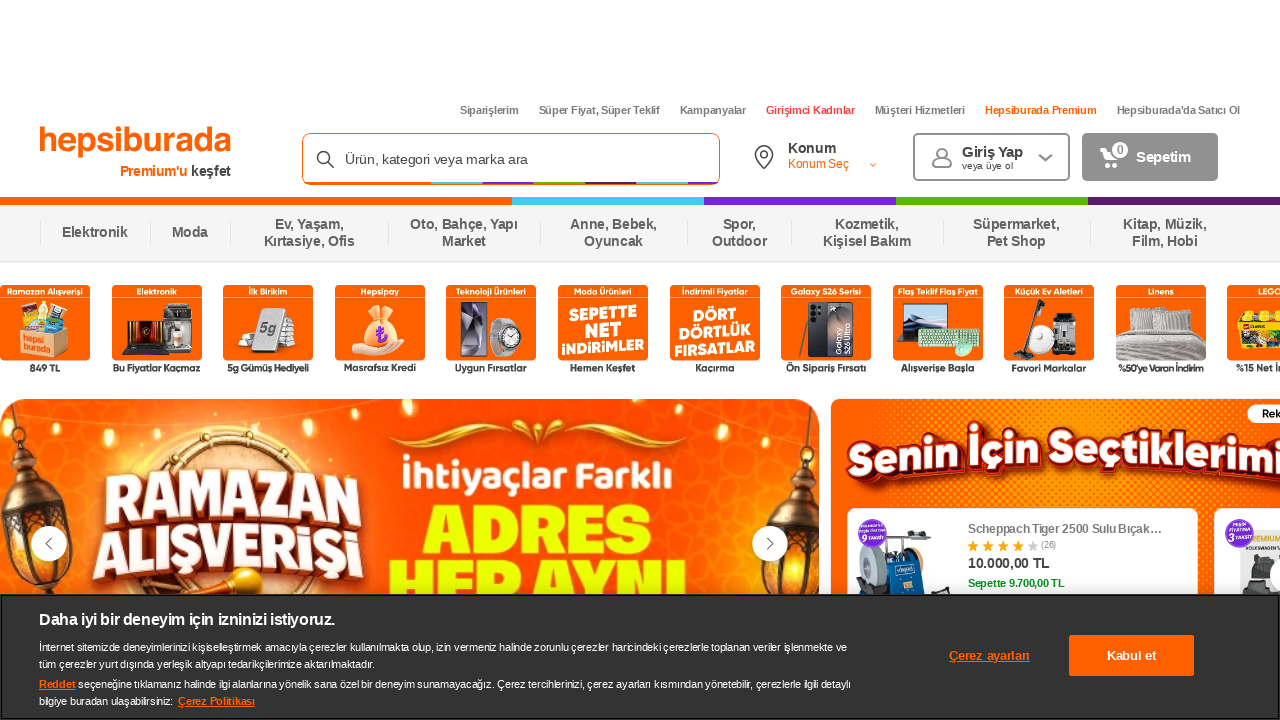

Retrieved page URL: 'https://www.hepsiburada.com/'
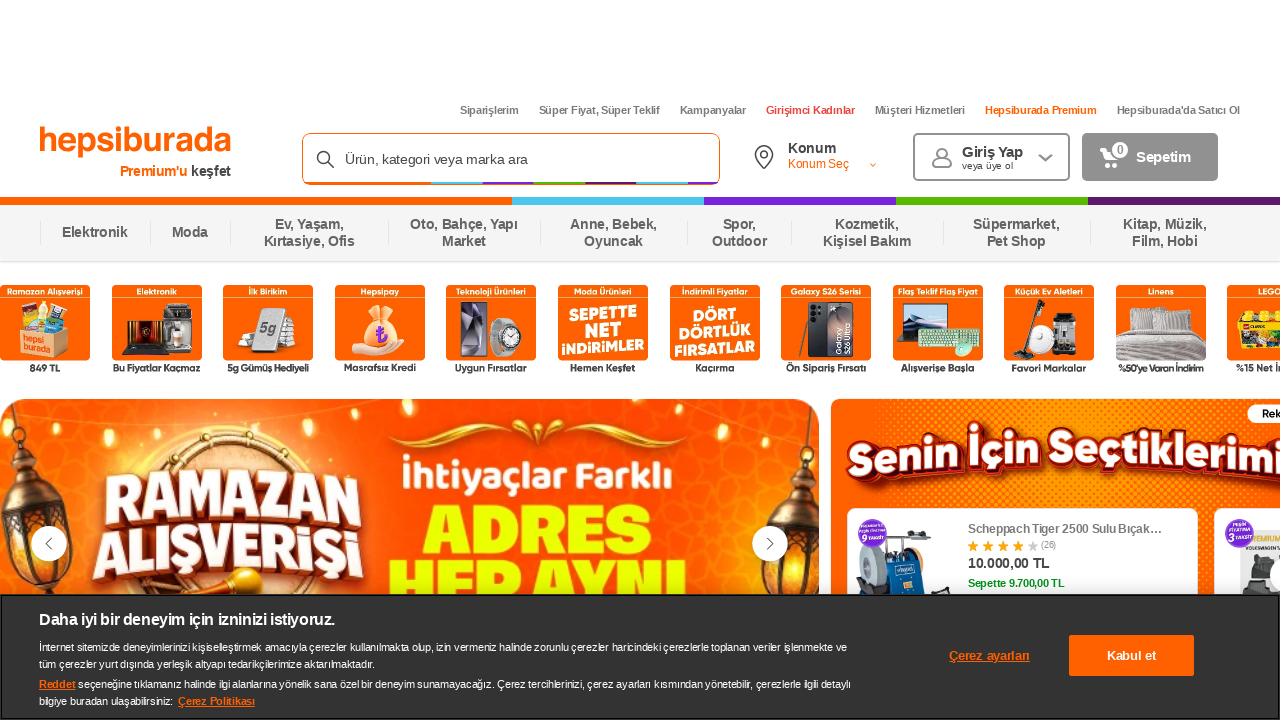

Verified that page title contains 'burada'
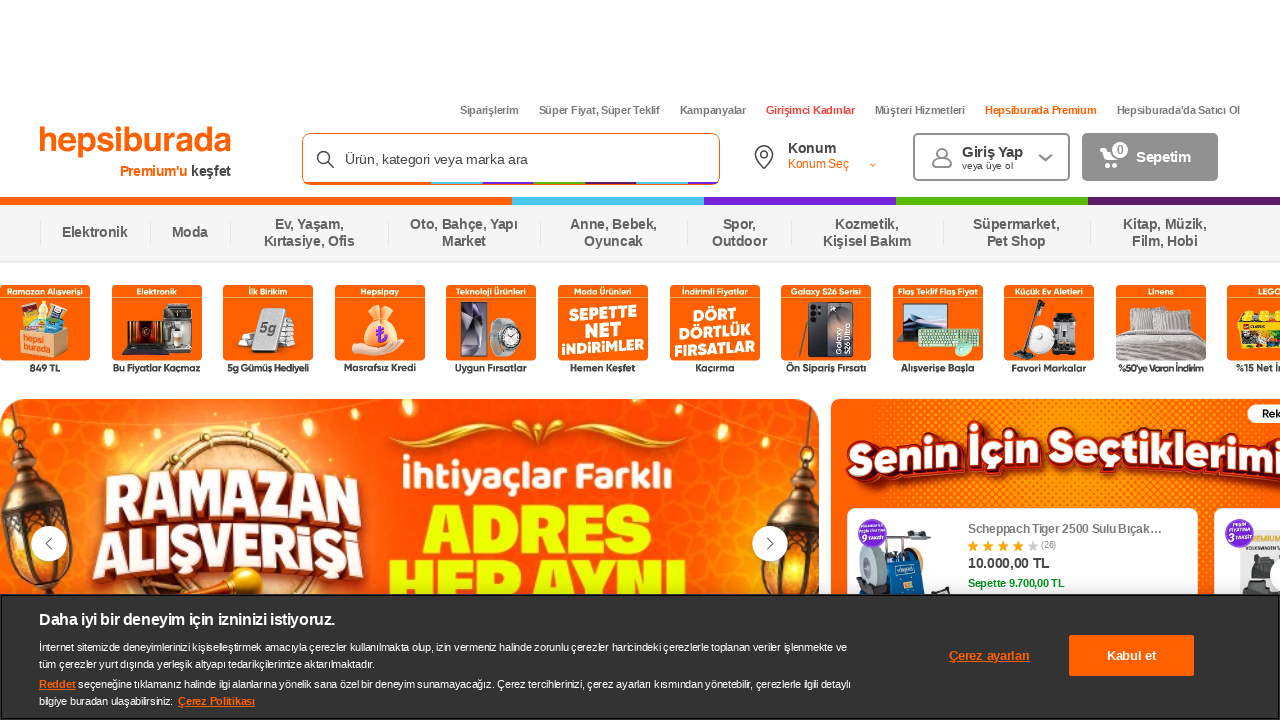

Verified that page URL contains 'burada'
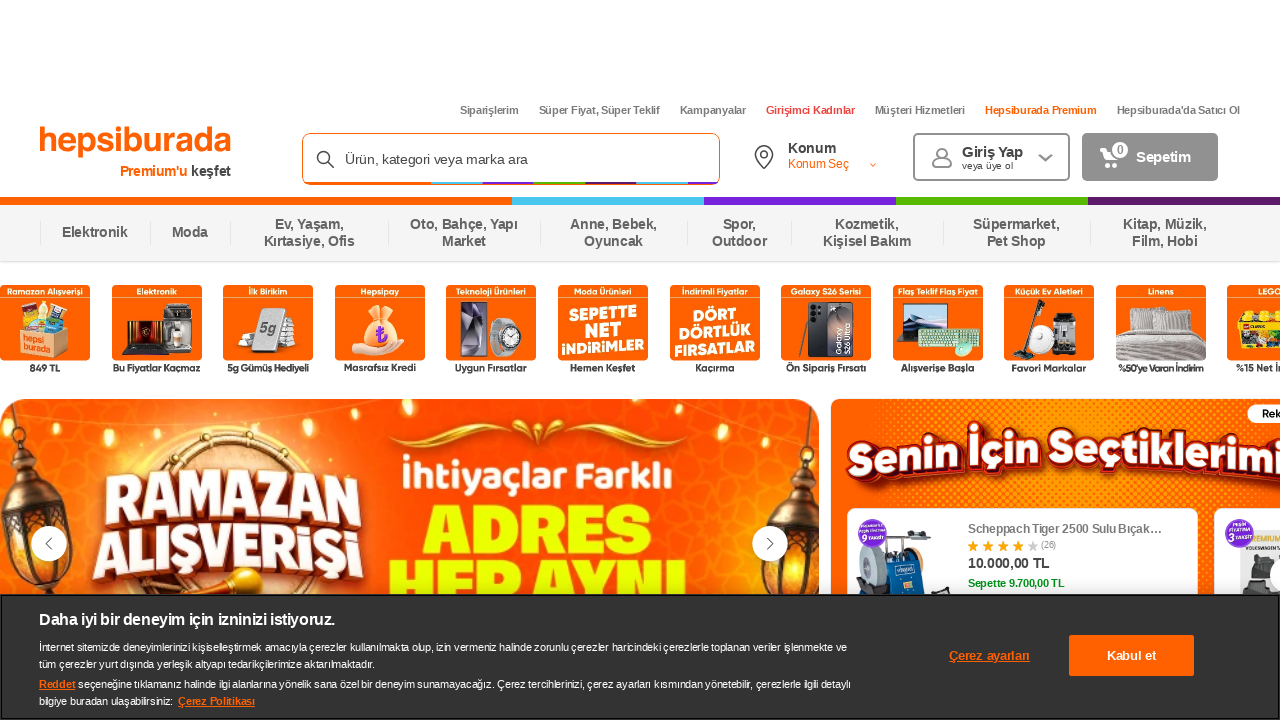

Navigated back to GitHub website
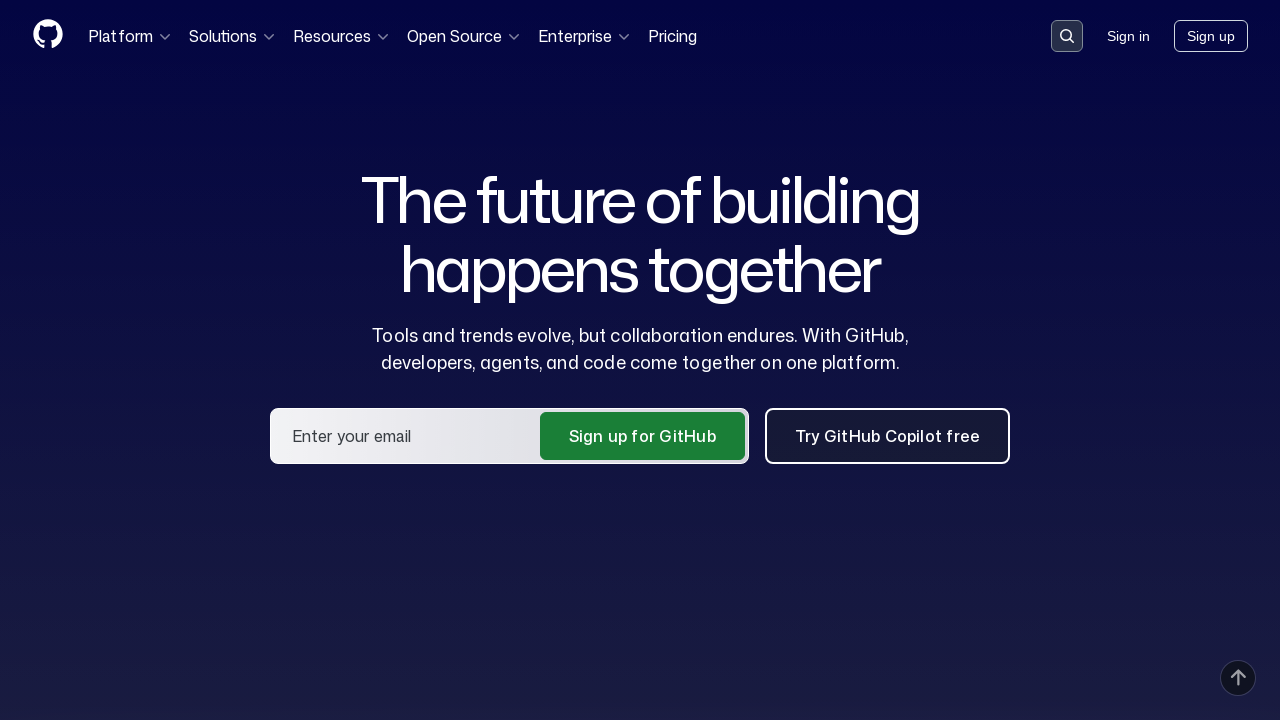

Refreshed GitHub page
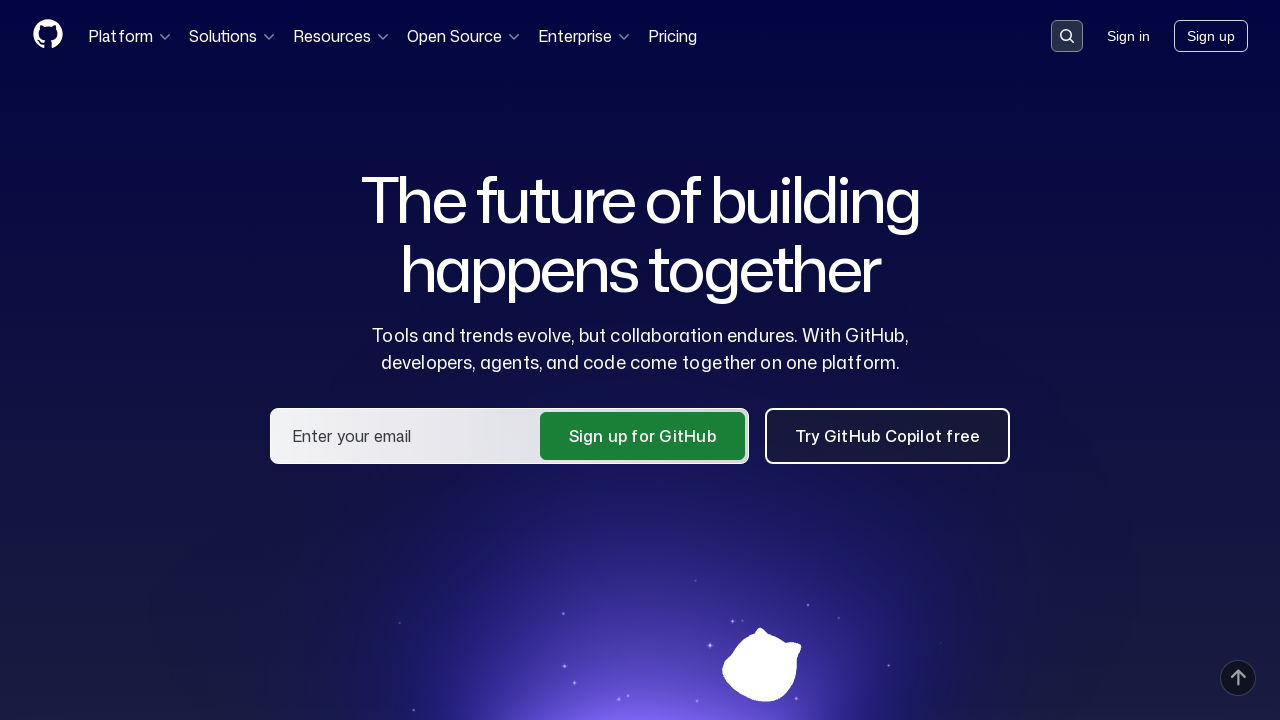

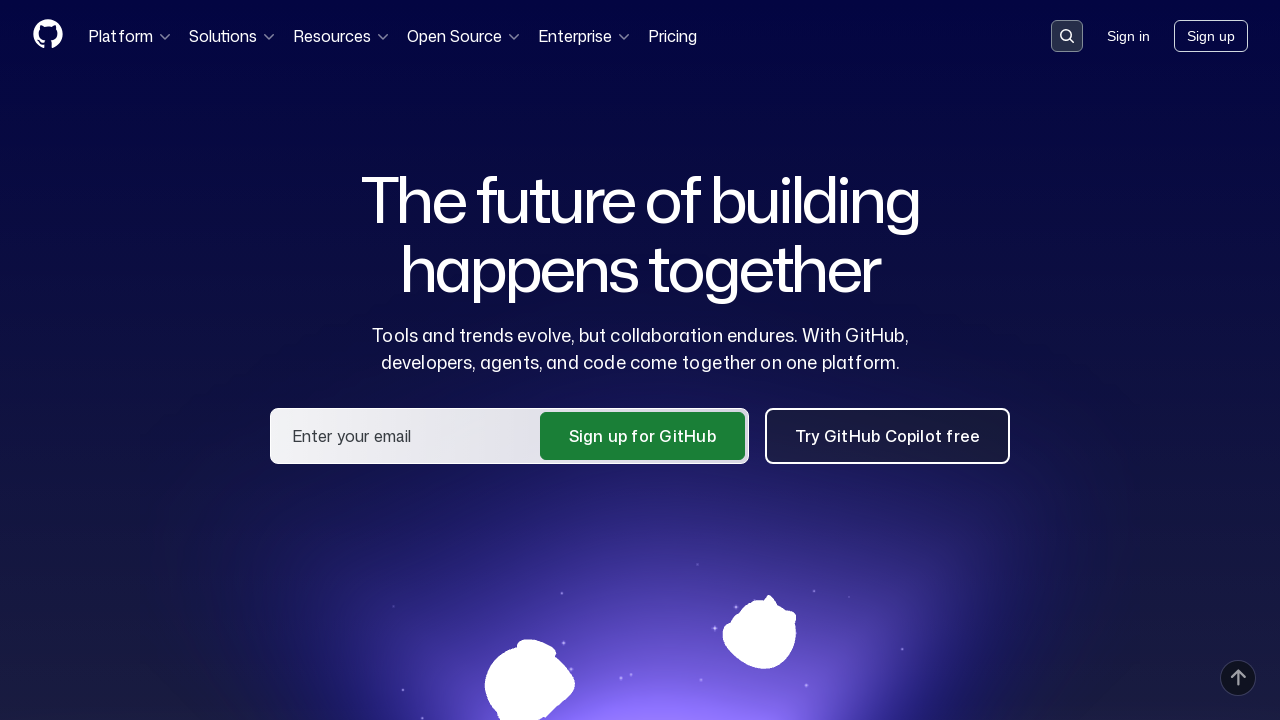